Opens the Udemy India website and maximizes the browser window to verify basic page loading functionality.

Starting URL: http://www.udemy.in

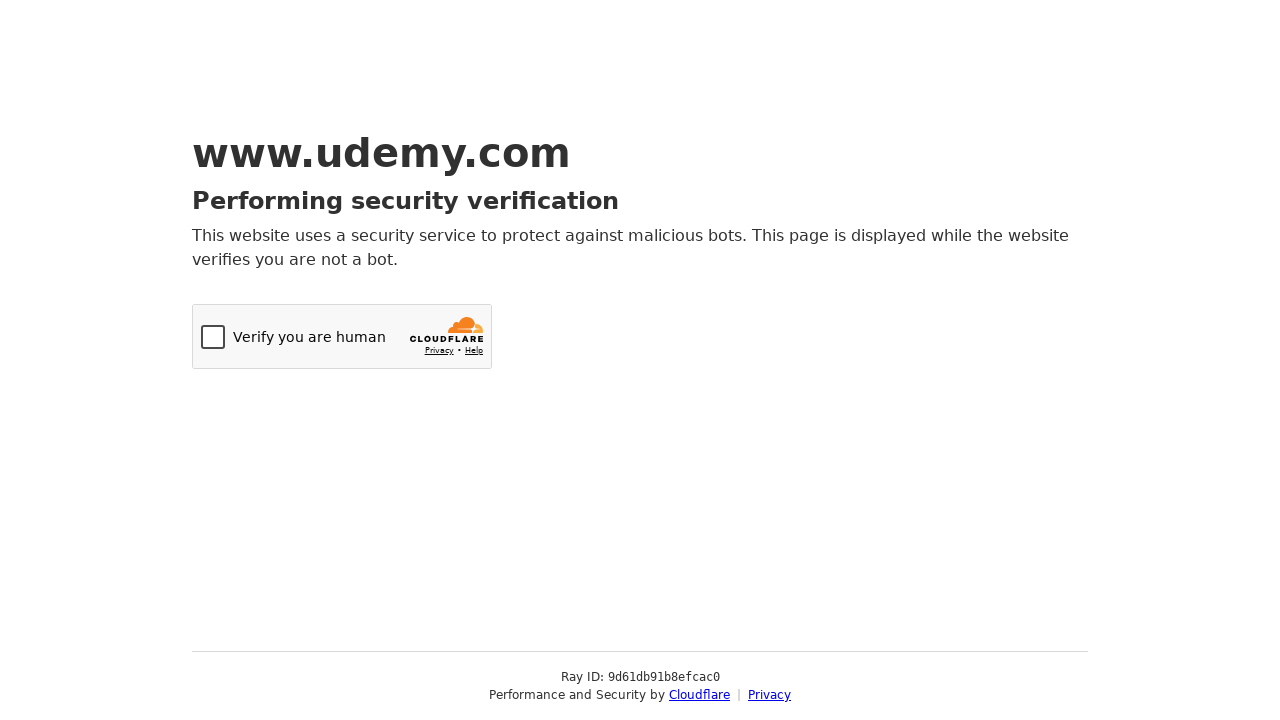

Set viewport size to 1920x1080 to maximize browser window
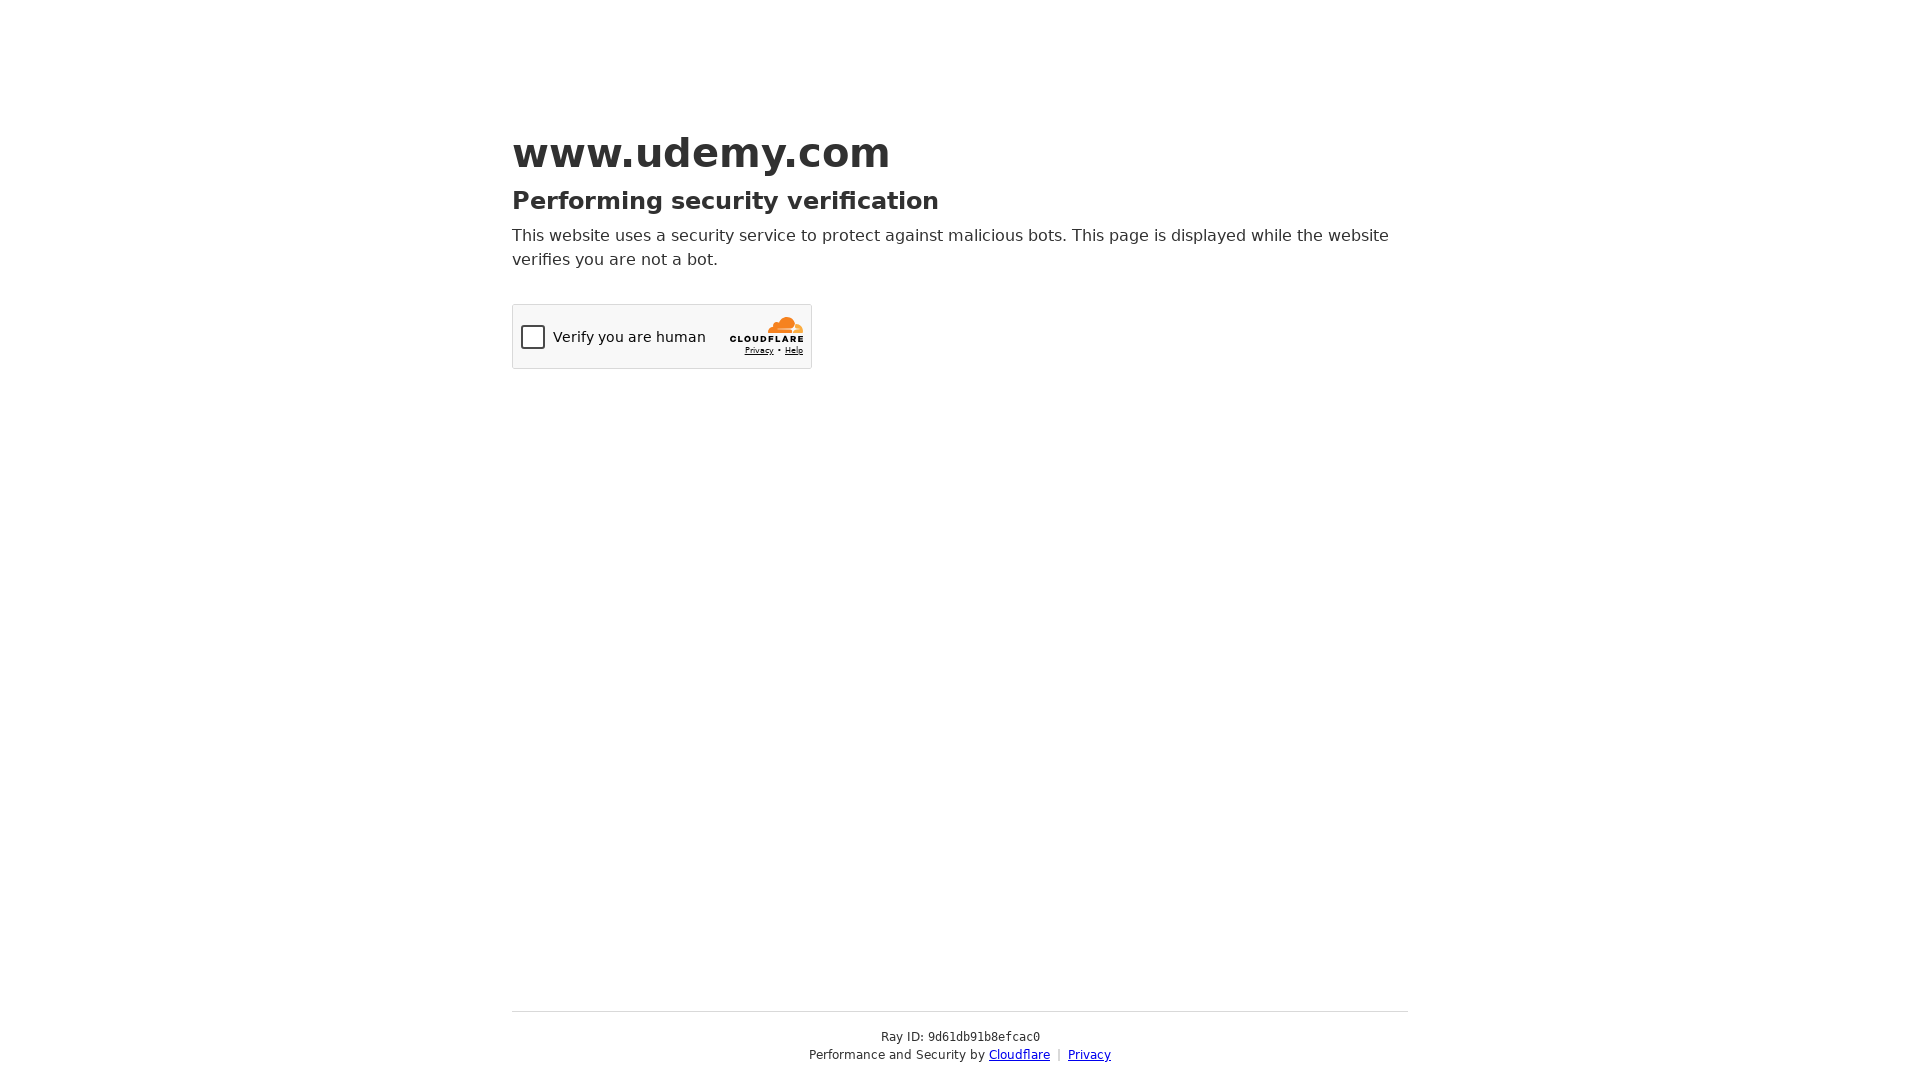

Udemy India website loaded successfully - DOM content ready
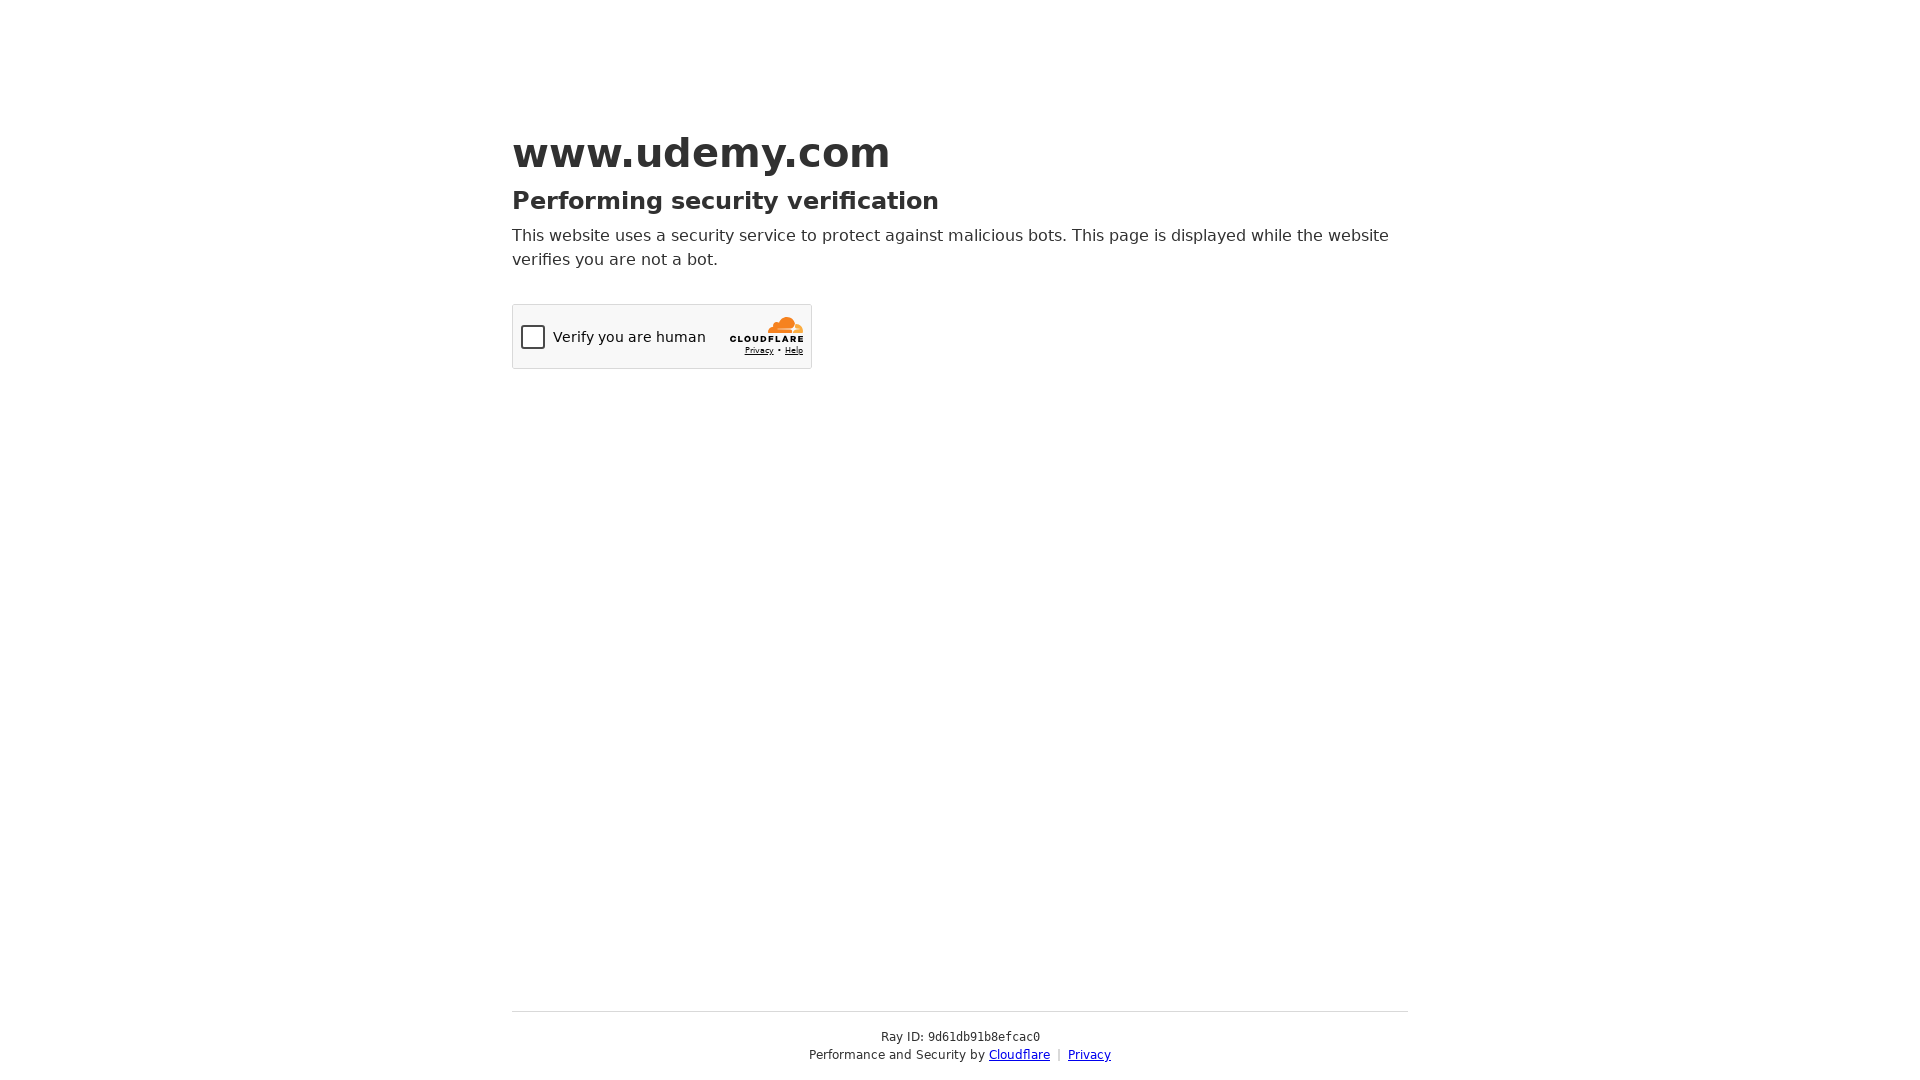

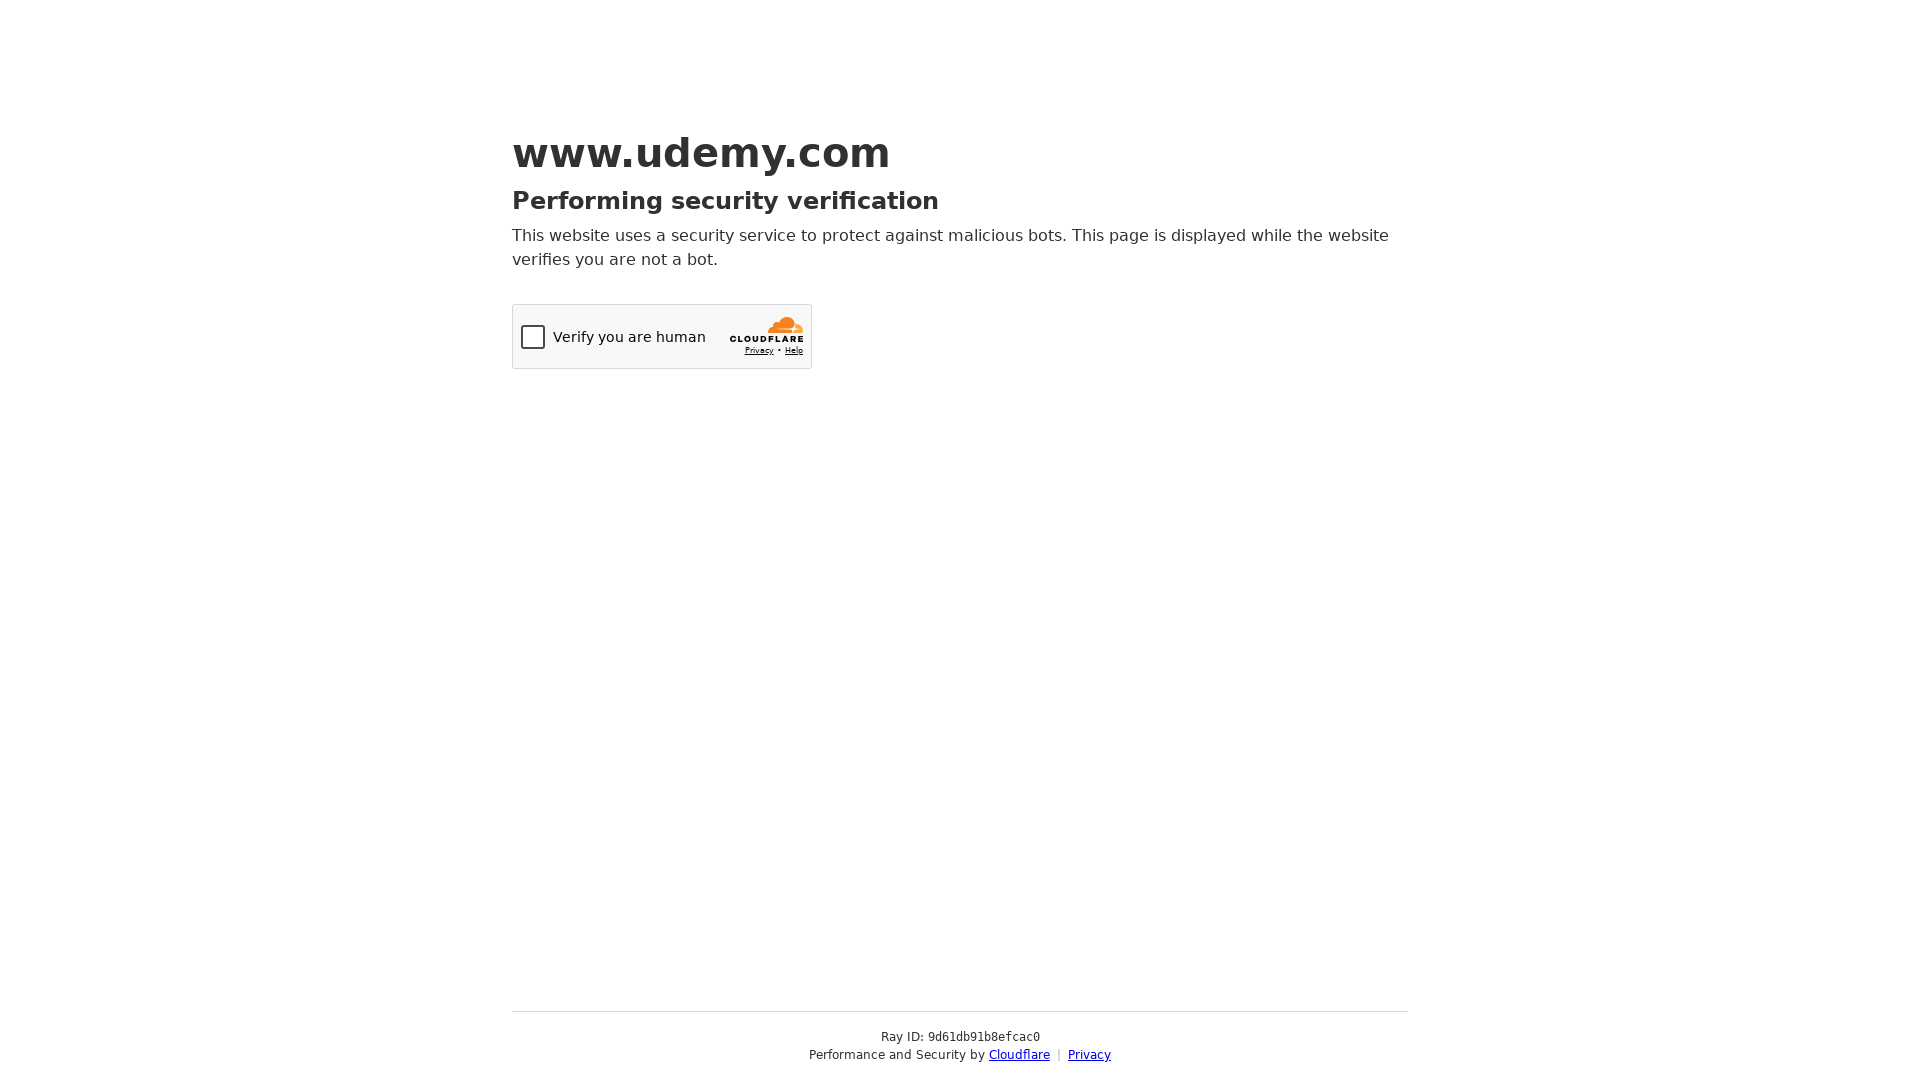